Tests form interaction by selecting a radio button for gender and a checkbox for hobby on a student registration form

Starting URL: https://www.automationtestinginsider.com/2019/08/student-registration-form.html

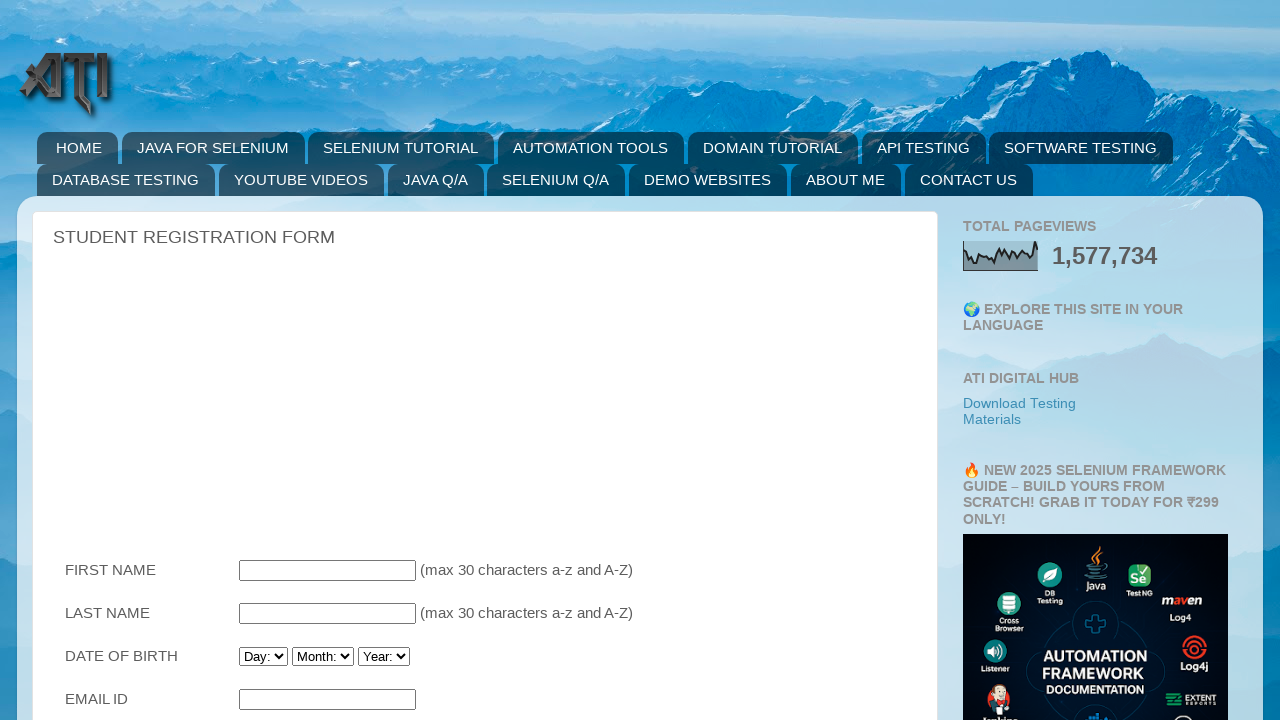

Selected 'Male' radio button for gender at (286, 360) on input[type='radio'][value='Male']
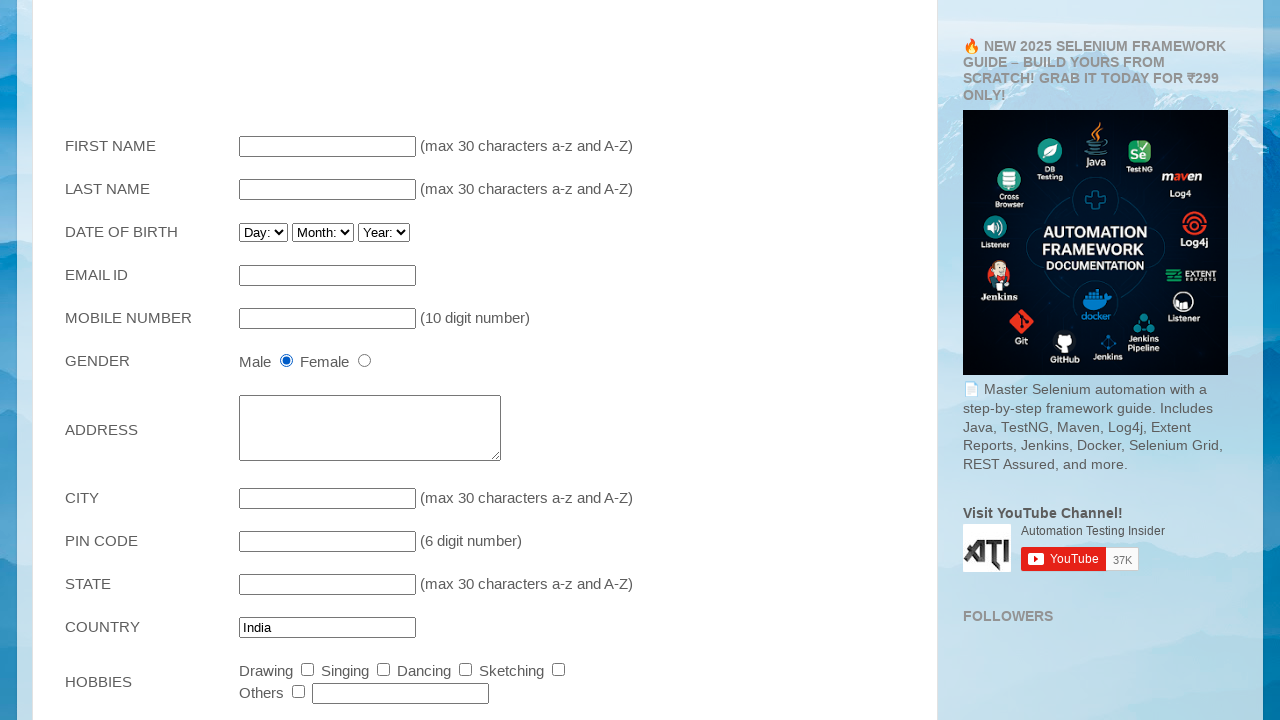

Located all hobby checkboxes
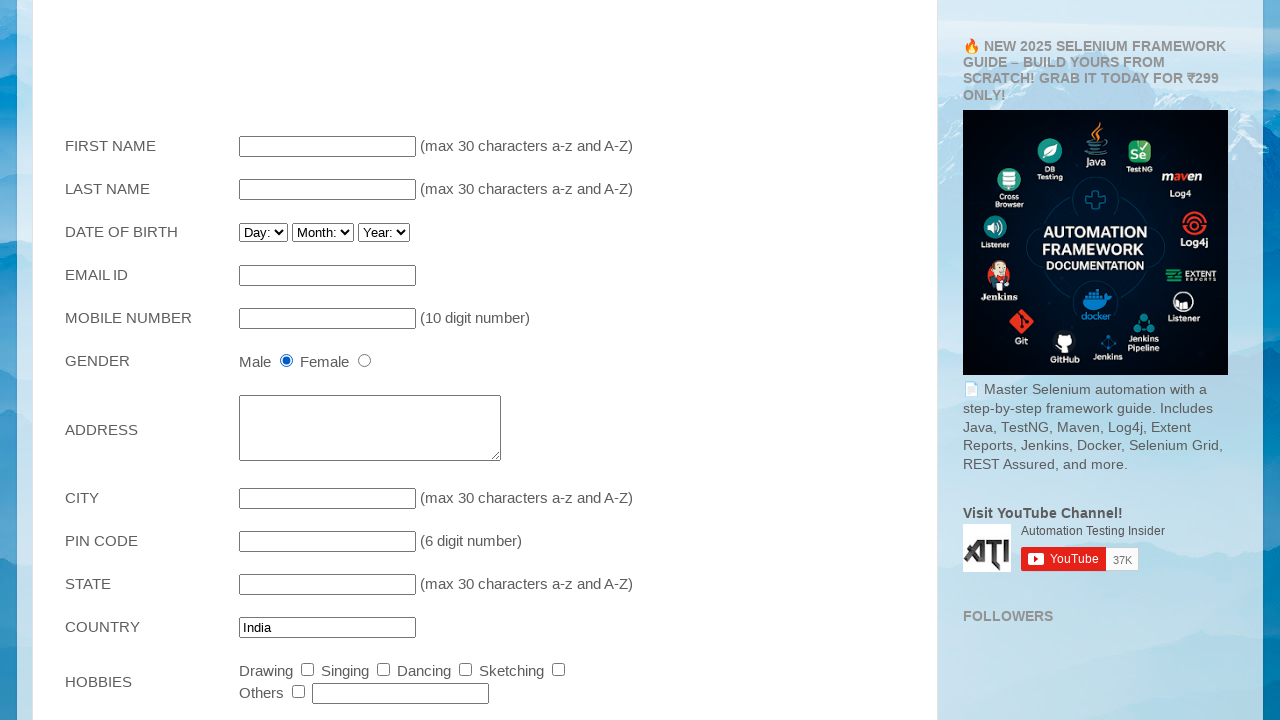

Selected 'Dancing' checkbox from hobbies at (466, 670) on input[type='checkbox'][name='Hobby'] >> nth=2
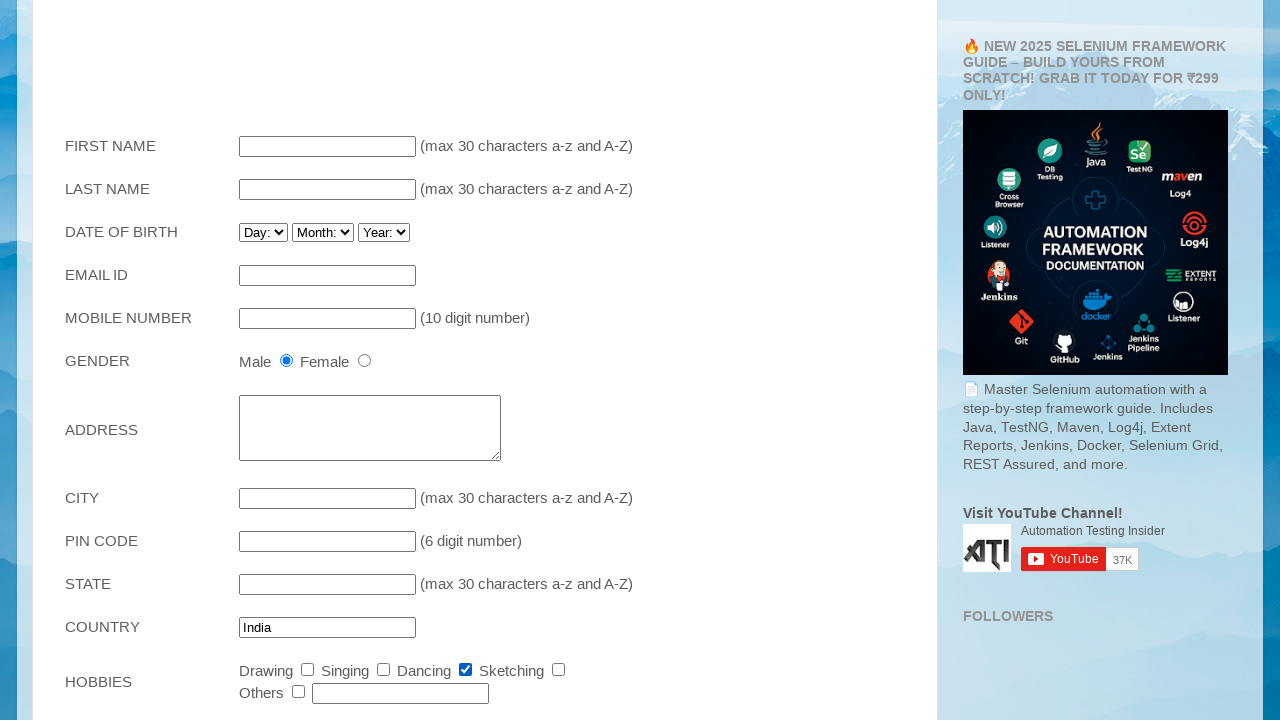

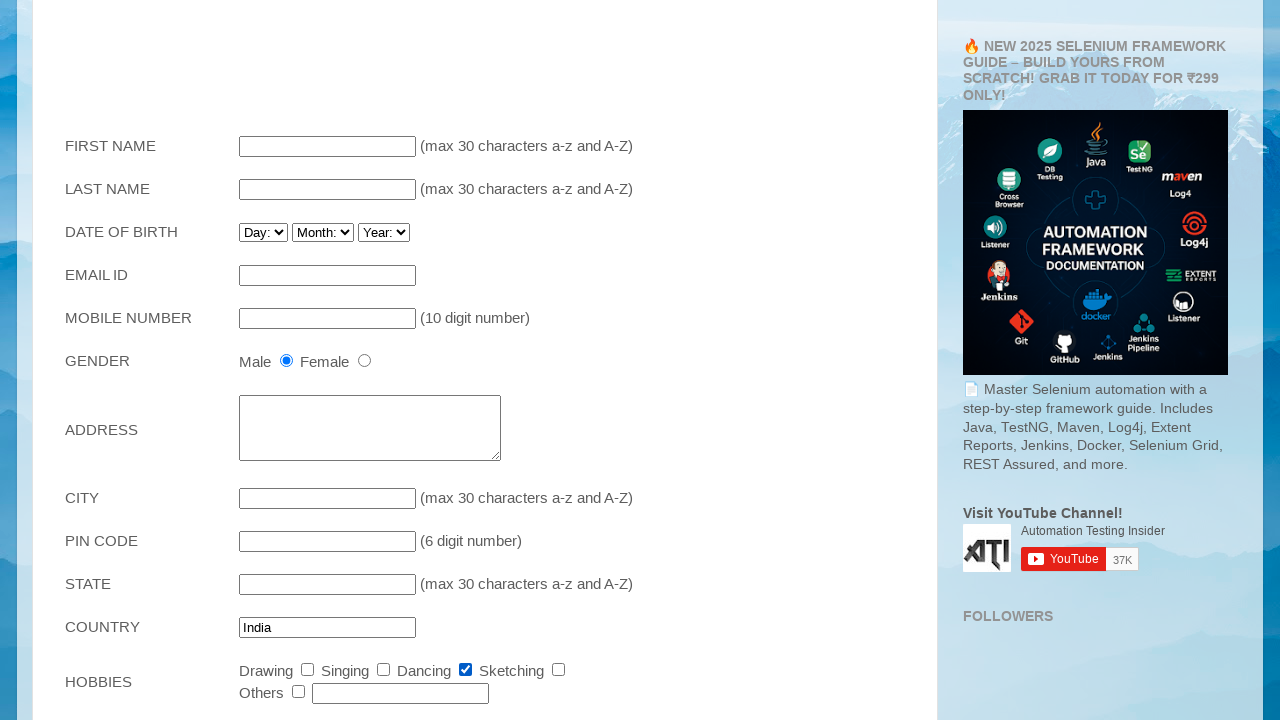